Solves a math problem by extracting two numbers from the page, calculating their sum, and selecting the correct answer from a dropdown menu

Starting URL: https://suninjuly.github.io/selects1.html

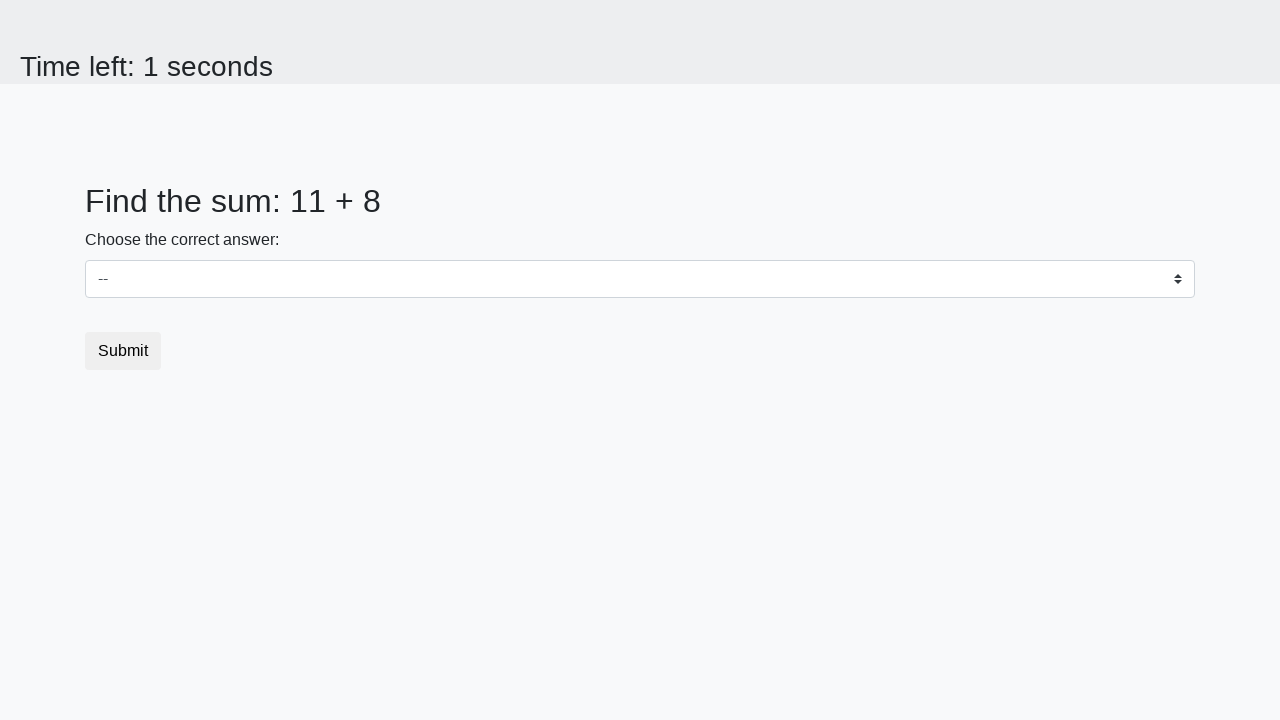

Extracted first number from #num1 element
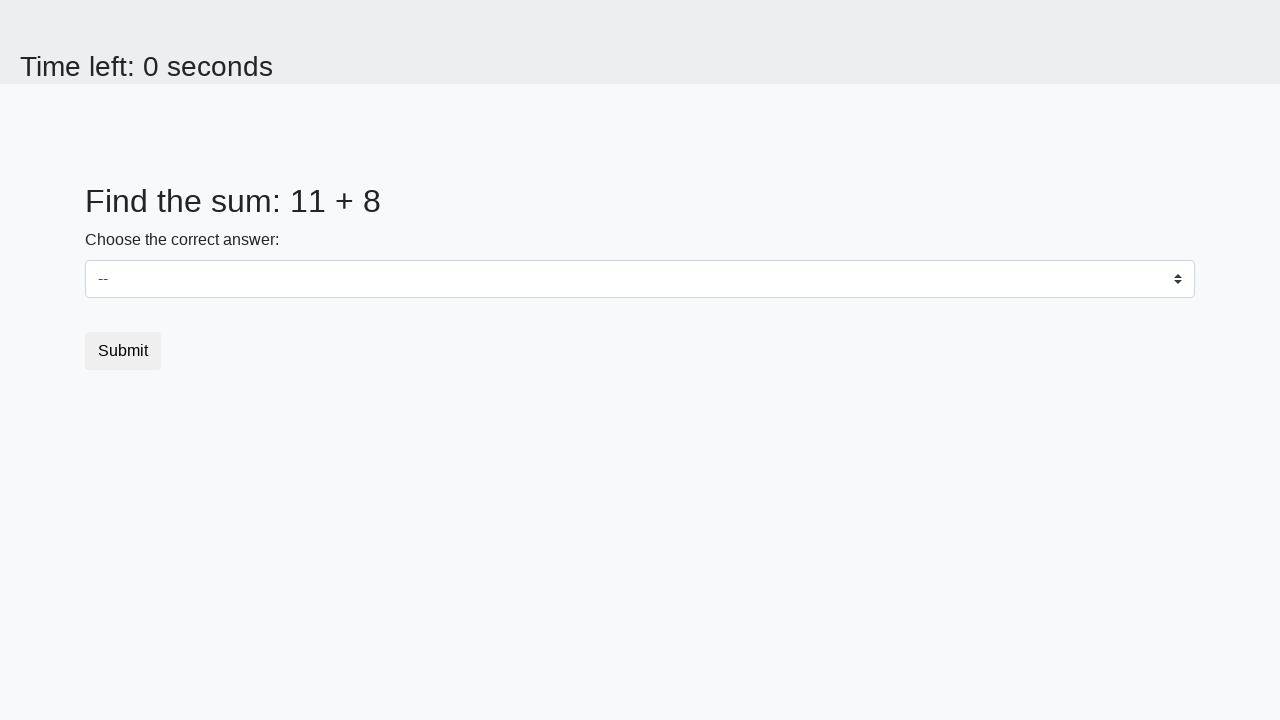

Extracted second number from #num2 element
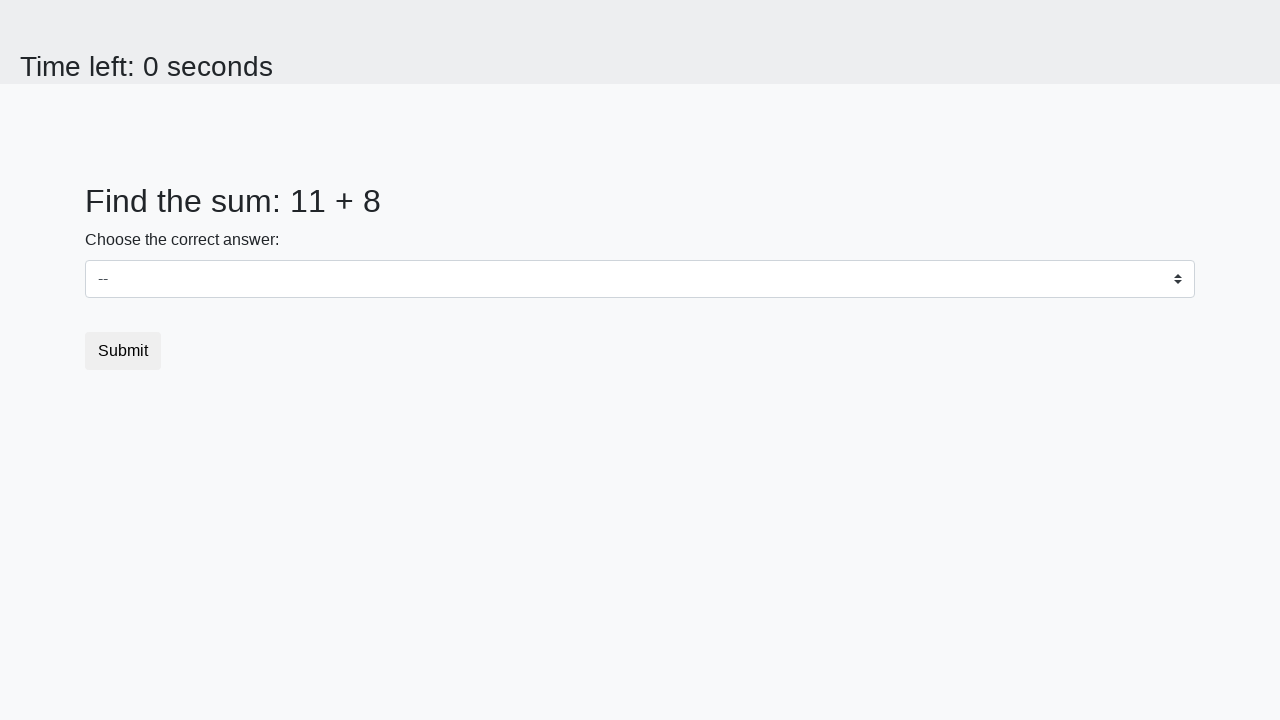

Calculated sum: 11 + 8 = 19
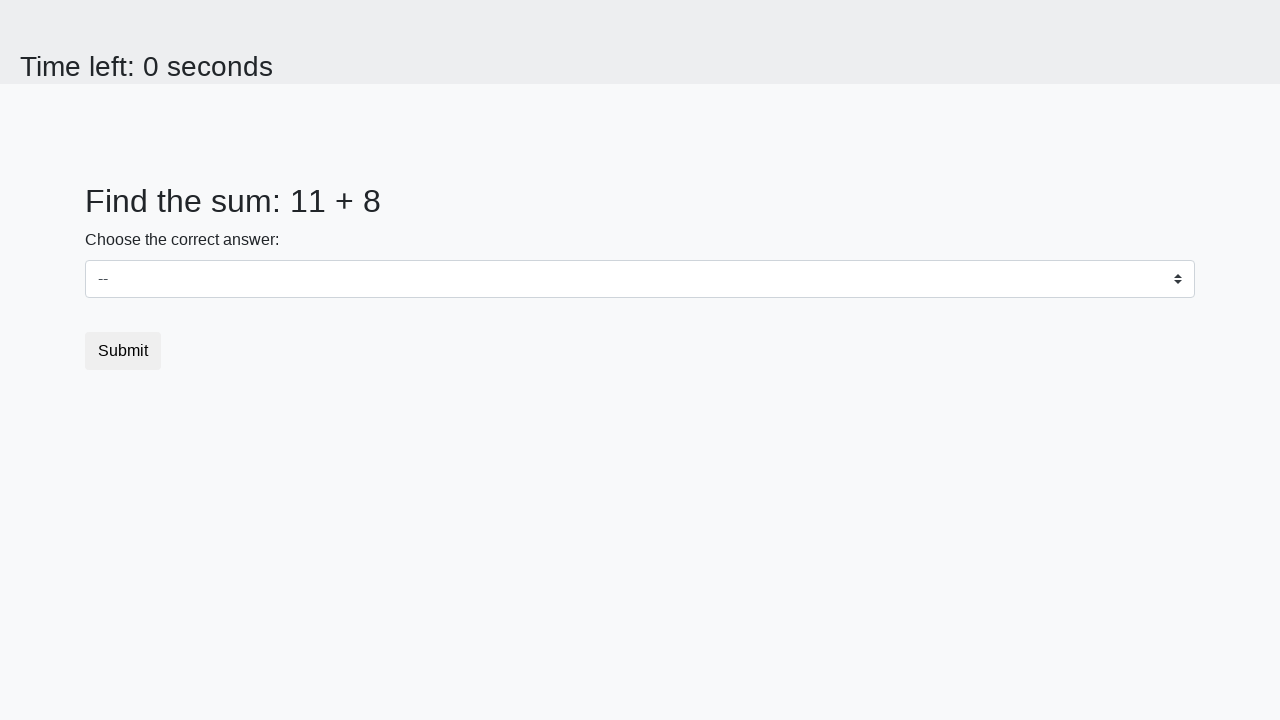

Selected dropdown option with value 19 on #dropdown
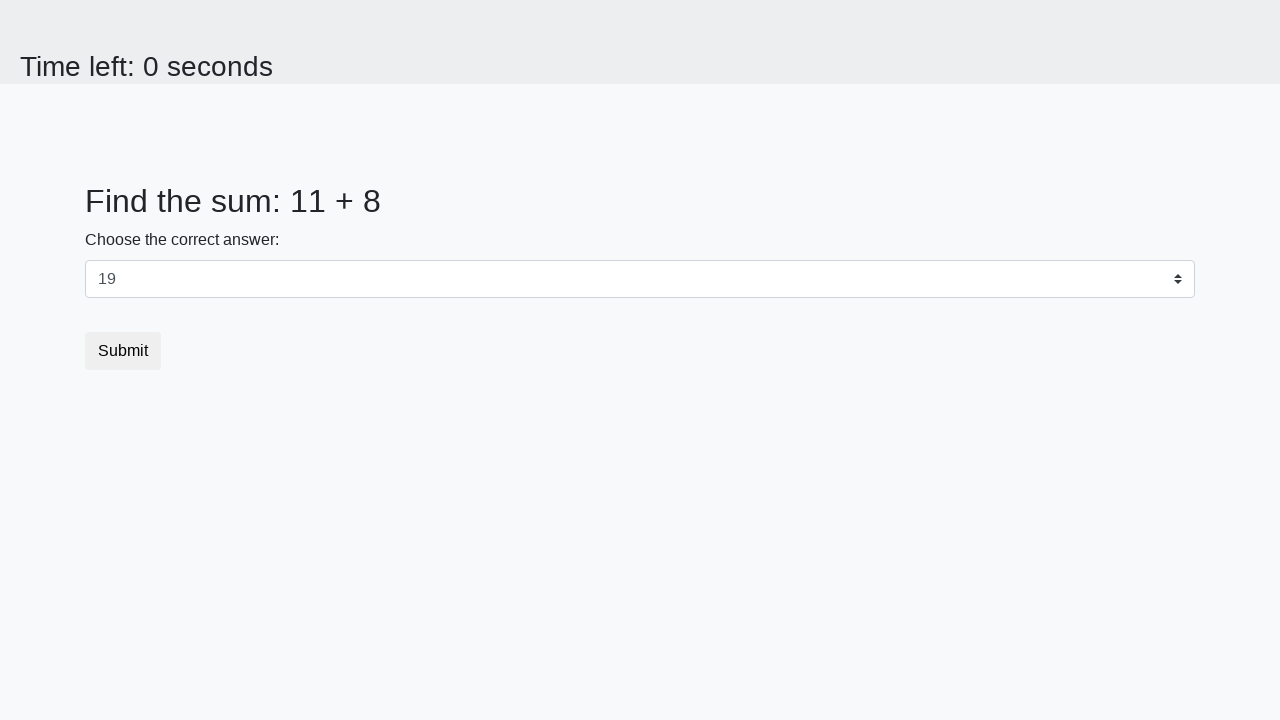

Clicked submit button to submit the form at (123, 351) on button.btn.btn-default
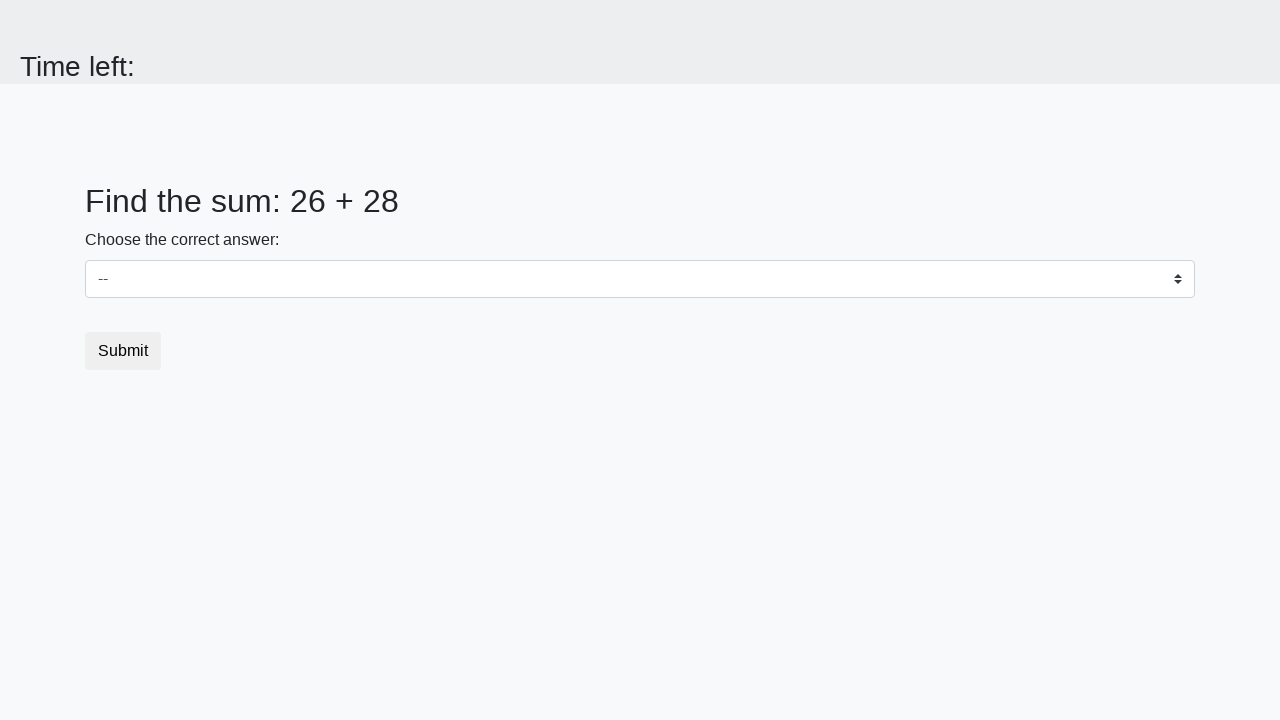

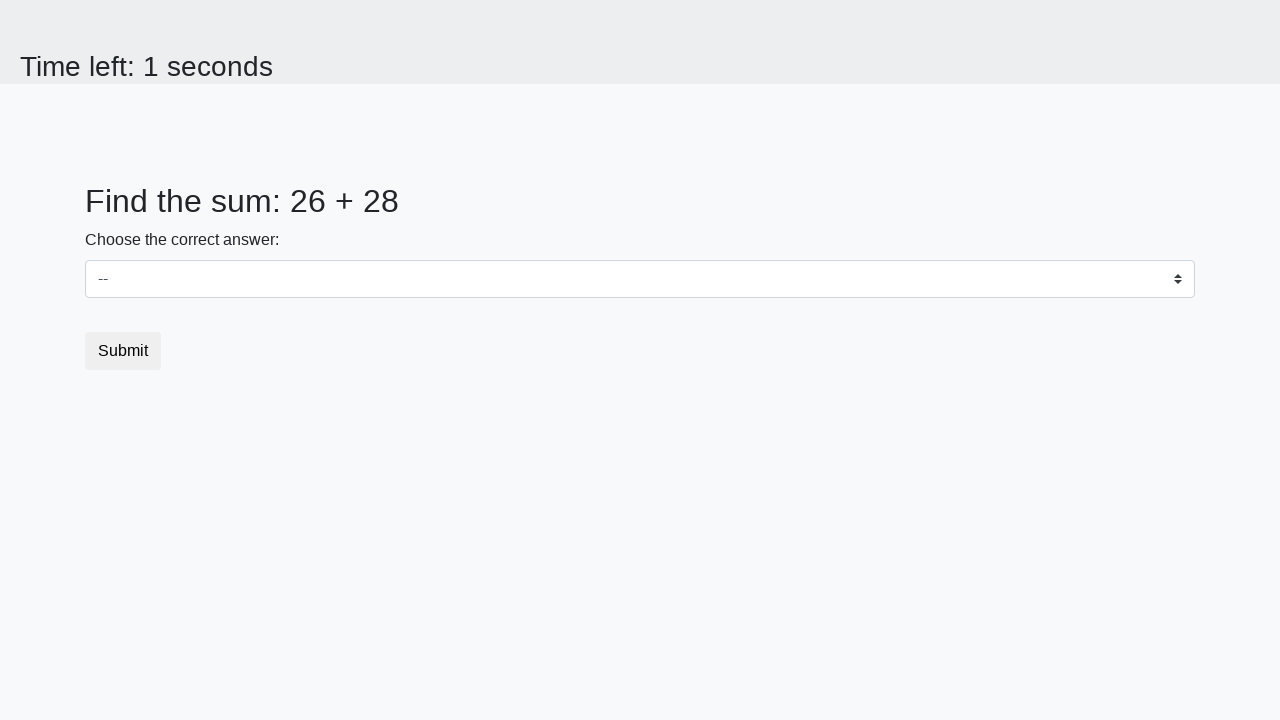